Performs a performance baseline check by measuring page load time and verifying it completes within acceptable threshold

Starting URL: https://opensource-demo.orangehrmlive.com

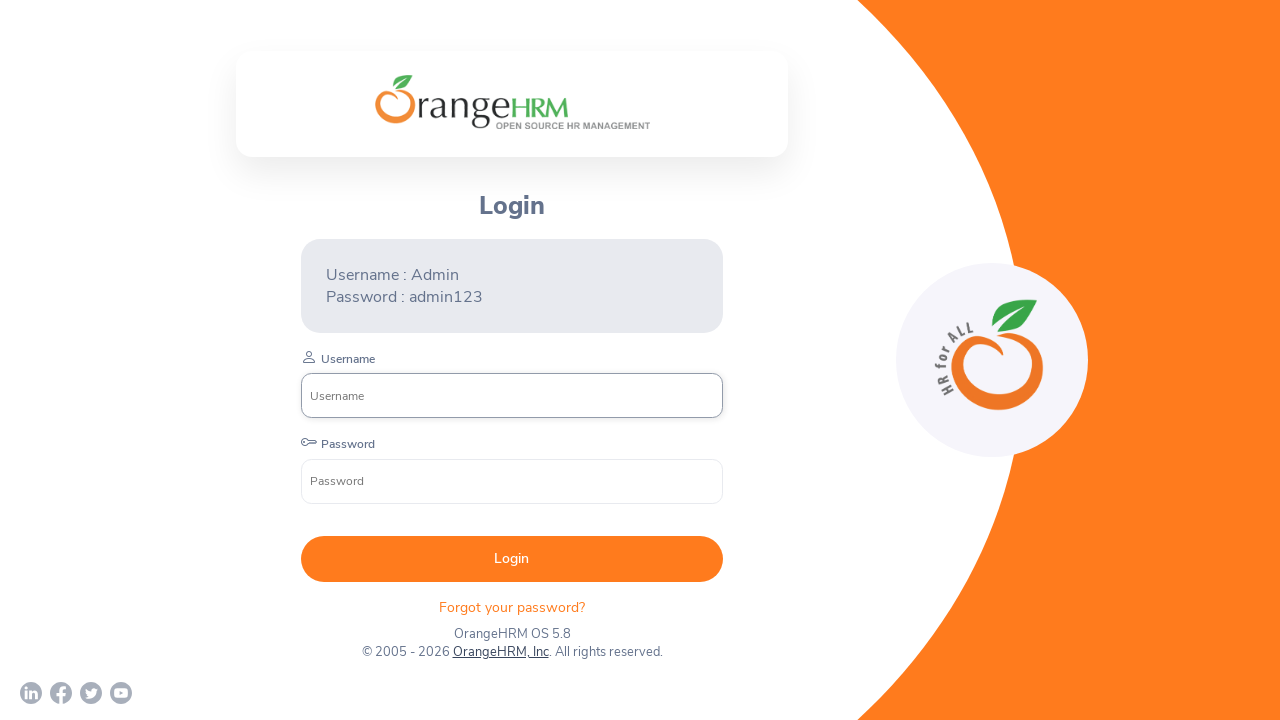

Page DOM content loaded
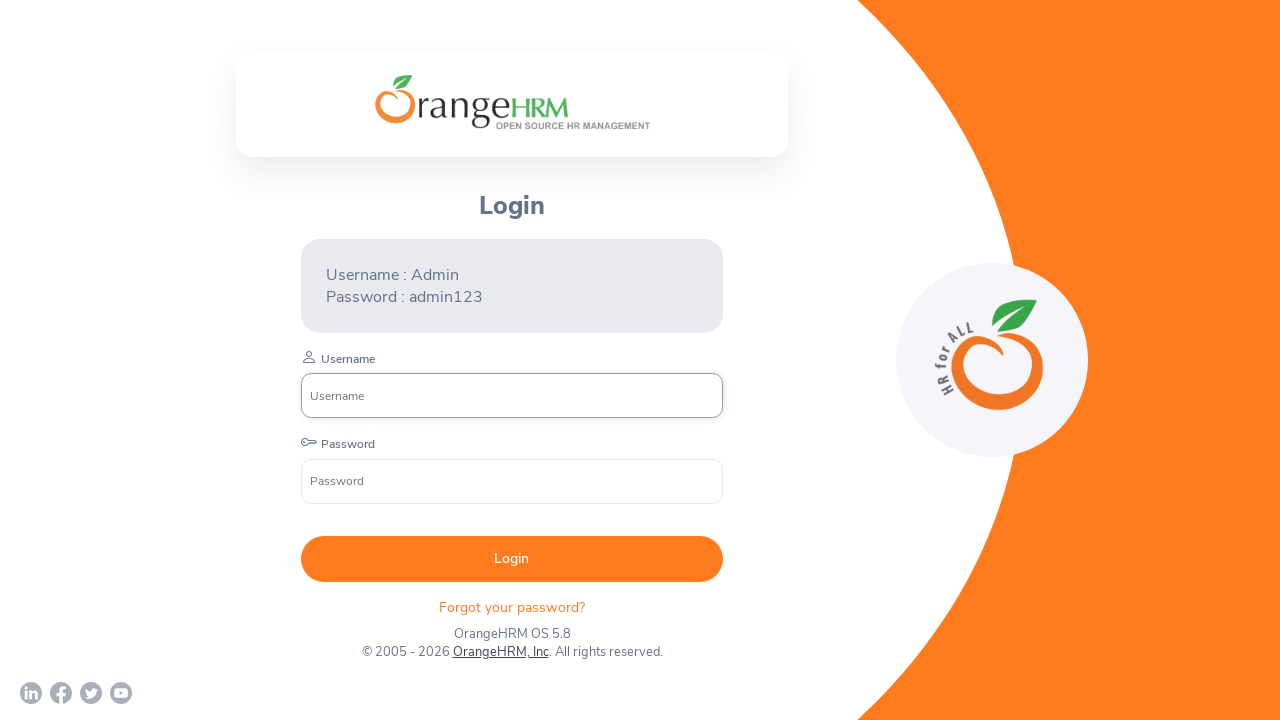

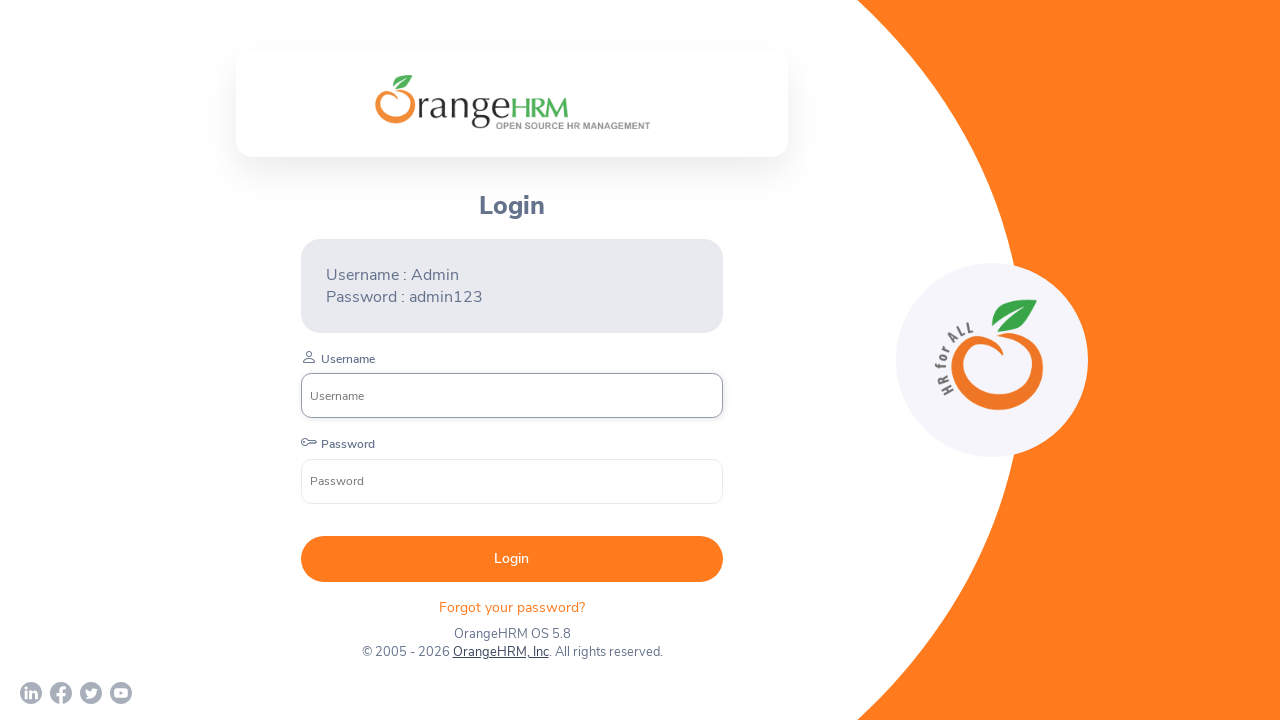